Tests an e-commerce flow by adding multiple items to cart, proceeding to checkout, and applying a promo code

Starting URL: https://rahulshettyacademy.com/seleniumPractise/

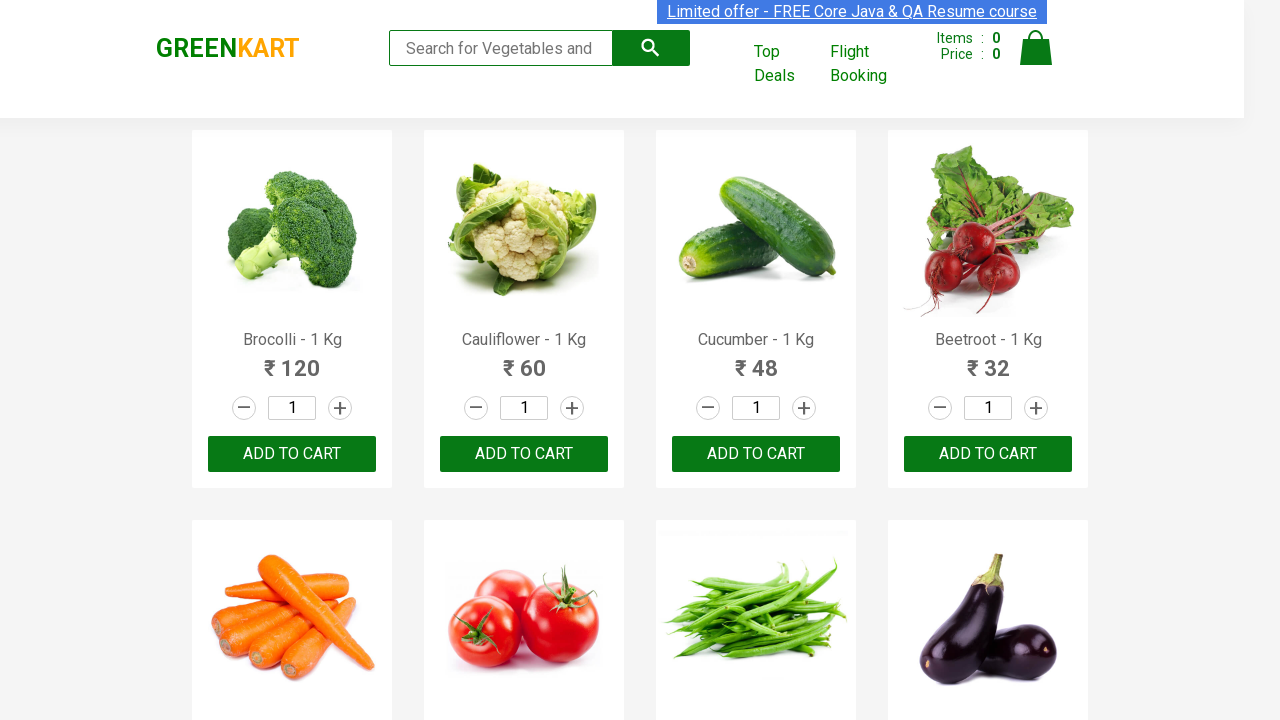

Waited for product names to load on the e-commerce page
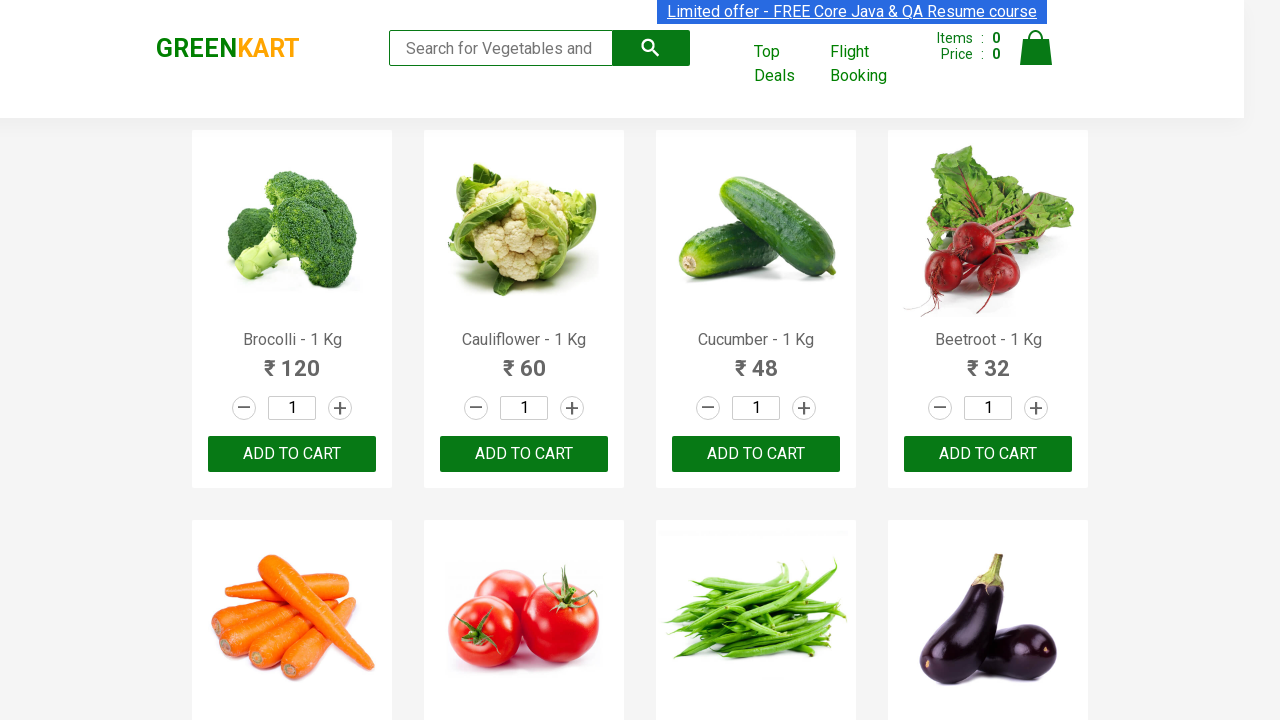

Retrieved all product elements from the page
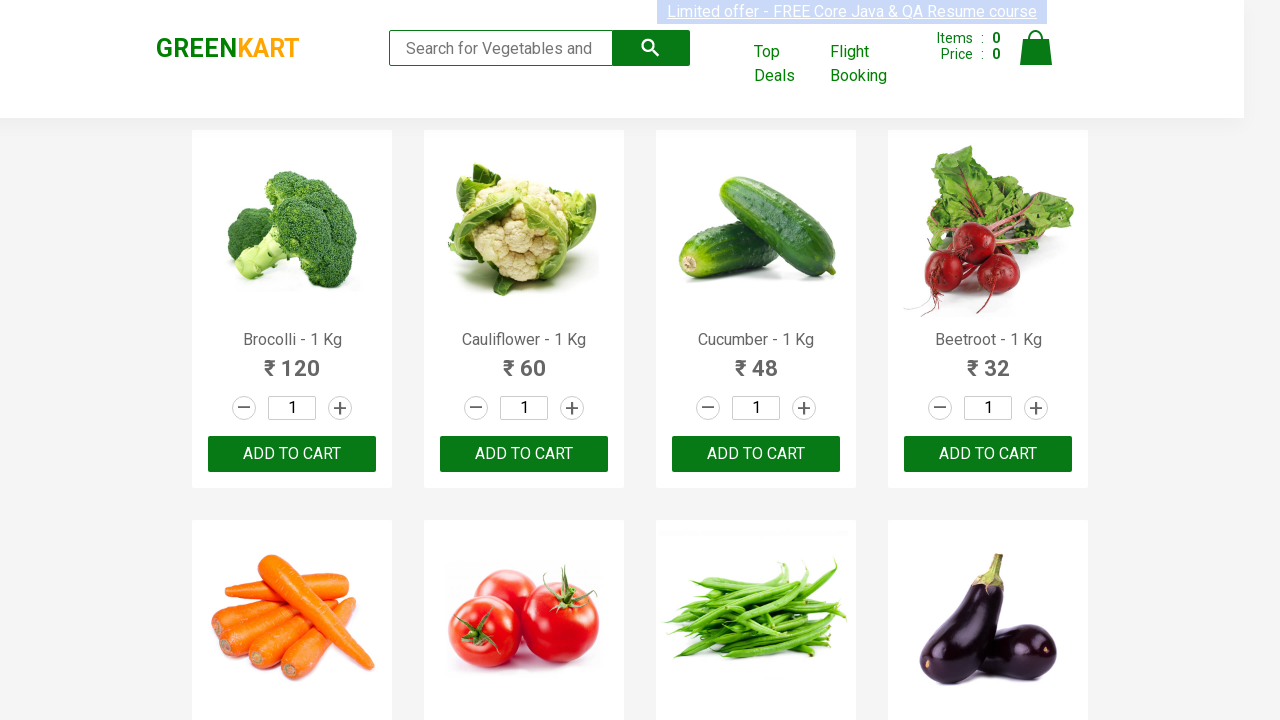

Added 'Brocolli' to cart at (292, 454) on xpath=//div[@class='product-action']/button >> nth=0
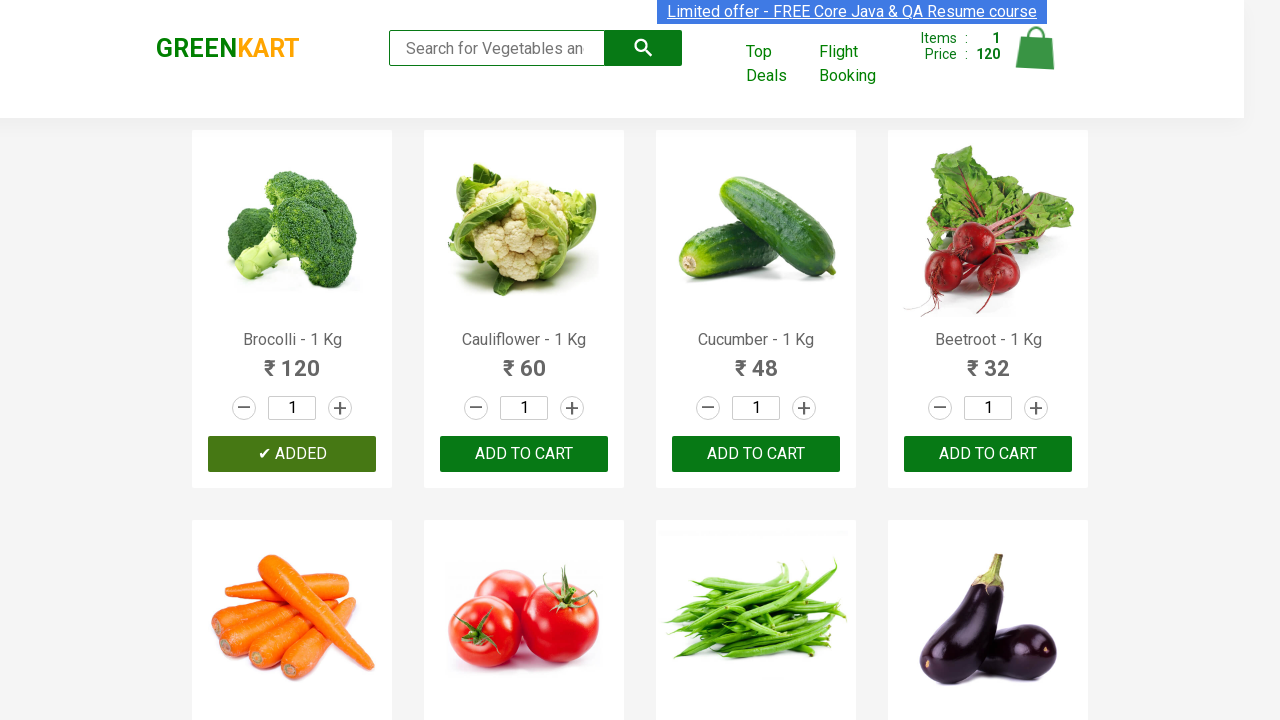

Added 'Cucumber' to cart at (756, 454) on xpath=//div[@class='product-action']/button >> nth=2
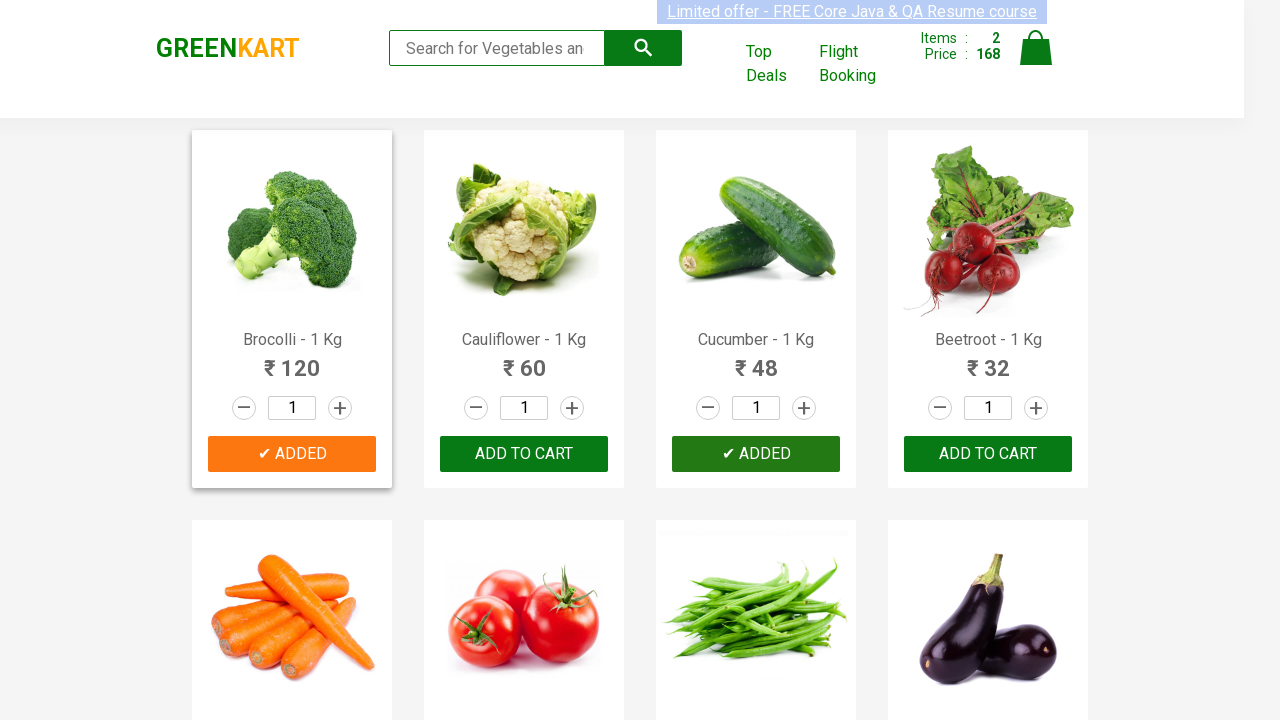

Added 'Beetroot' to cart at (988, 454) on xpath=//div[@class='product-action']/button >> nth=3
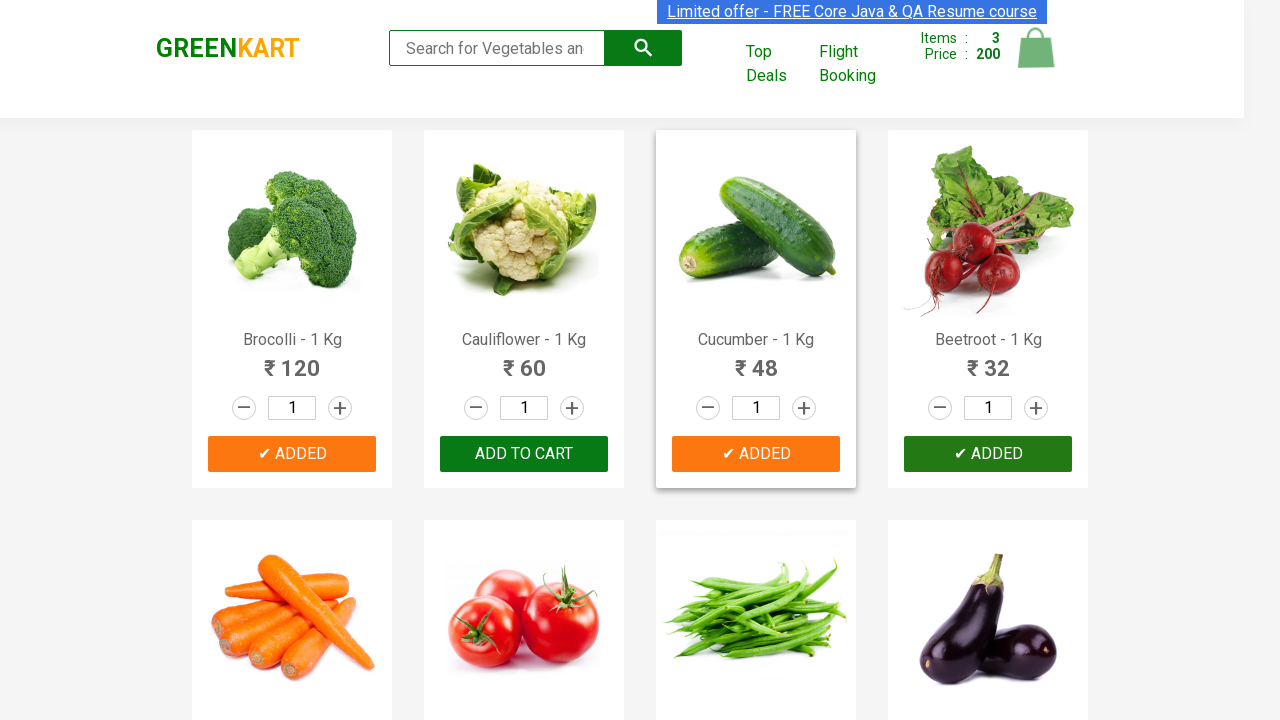

Clicked cart icon to view shopping cart at (1036, 48) on img[alt='Cart']
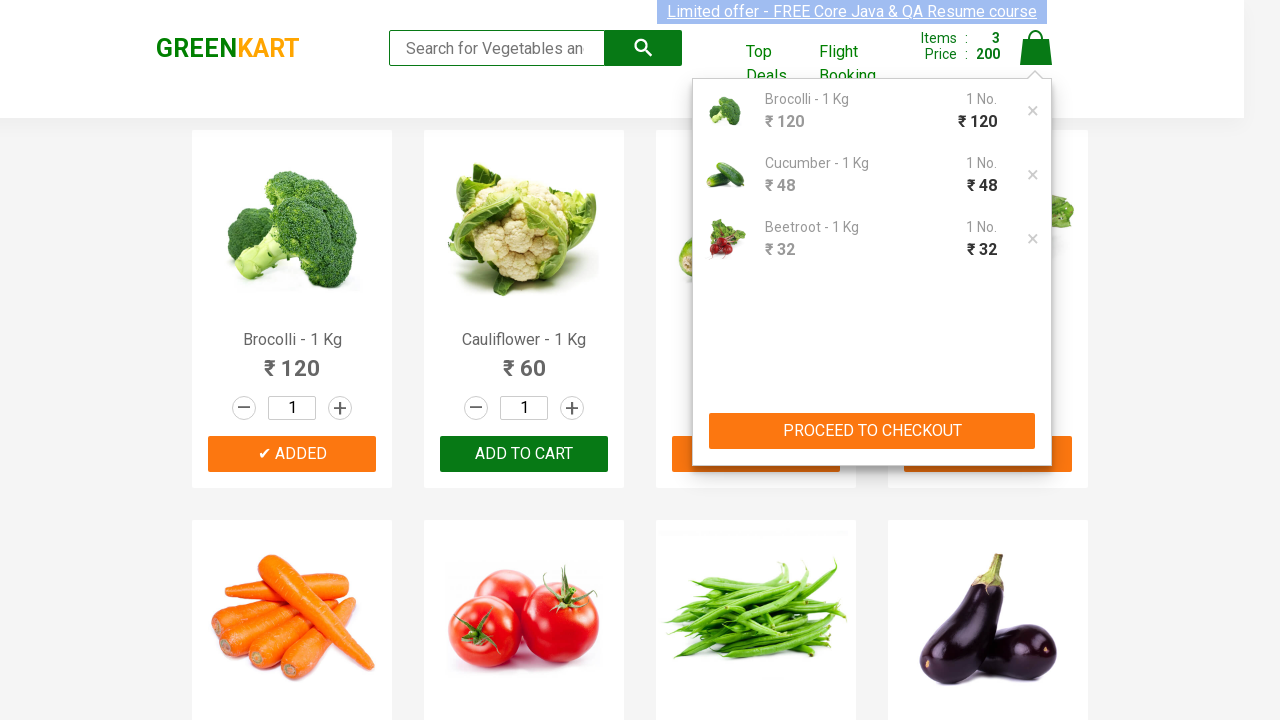

Clicked PROCEED button to proceed to checkout at (872, 431) on xpath=//button[contains(text(), 'PROCEED')]
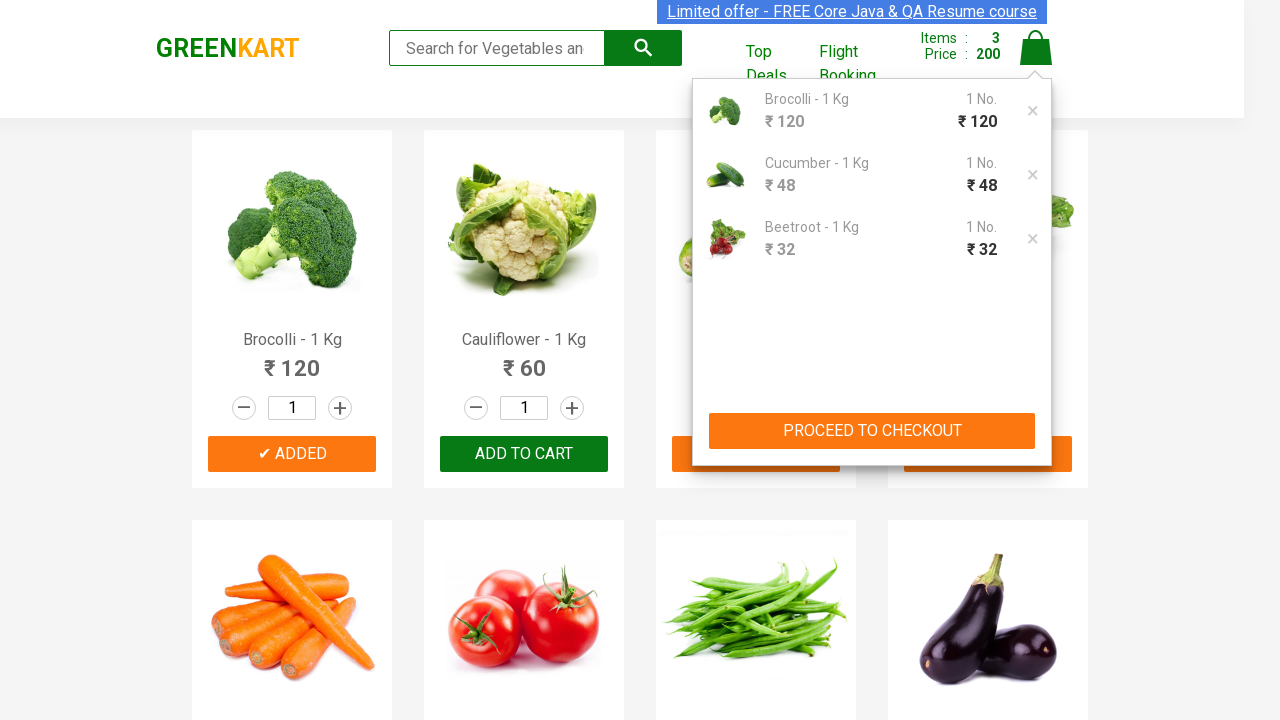

Entered promo code 'rahulshettyacademy' in the promo code field on input.promoCode
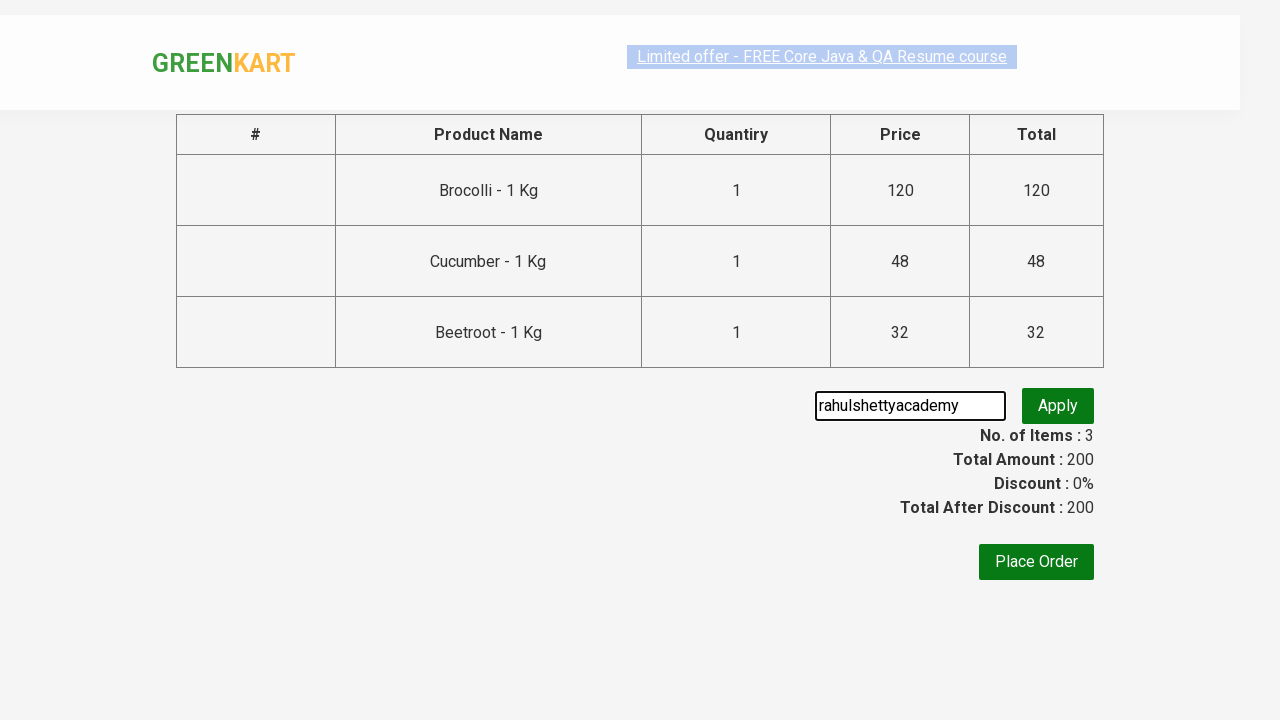

Clicked apply promo button to apply the discount code at (1058, 406) on button.promoBtn
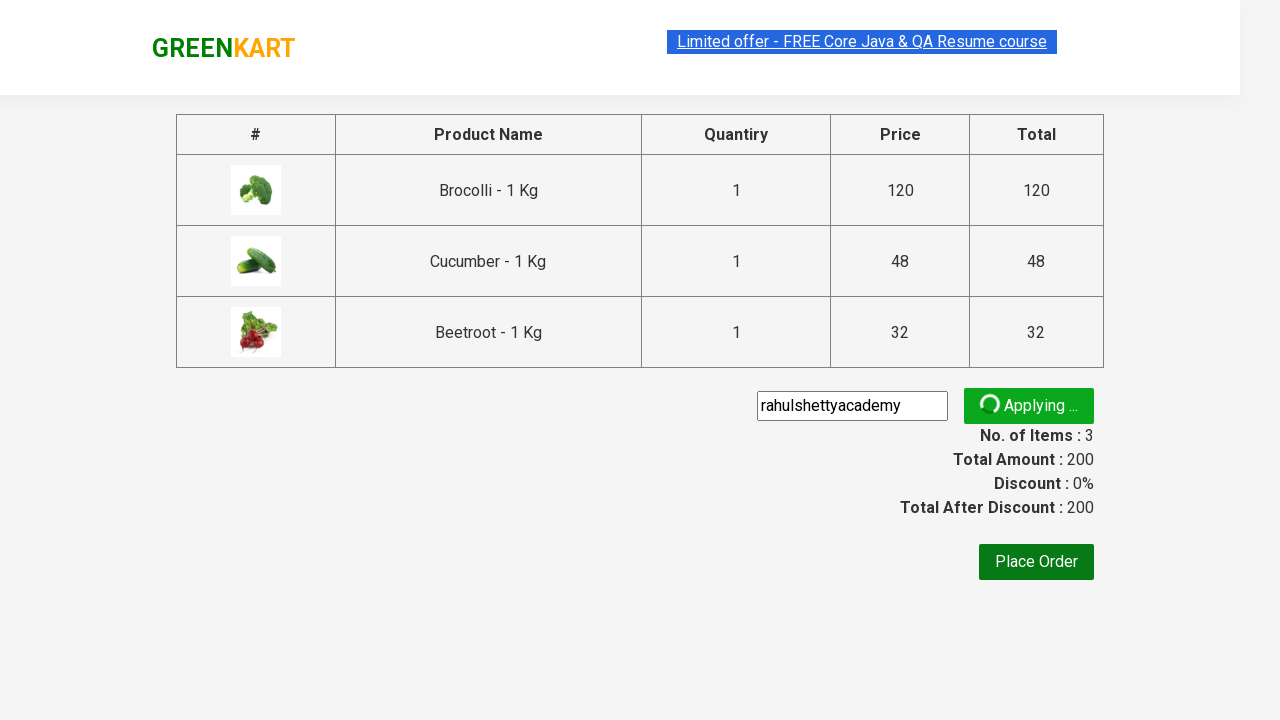

Promo discount message appeared on the page
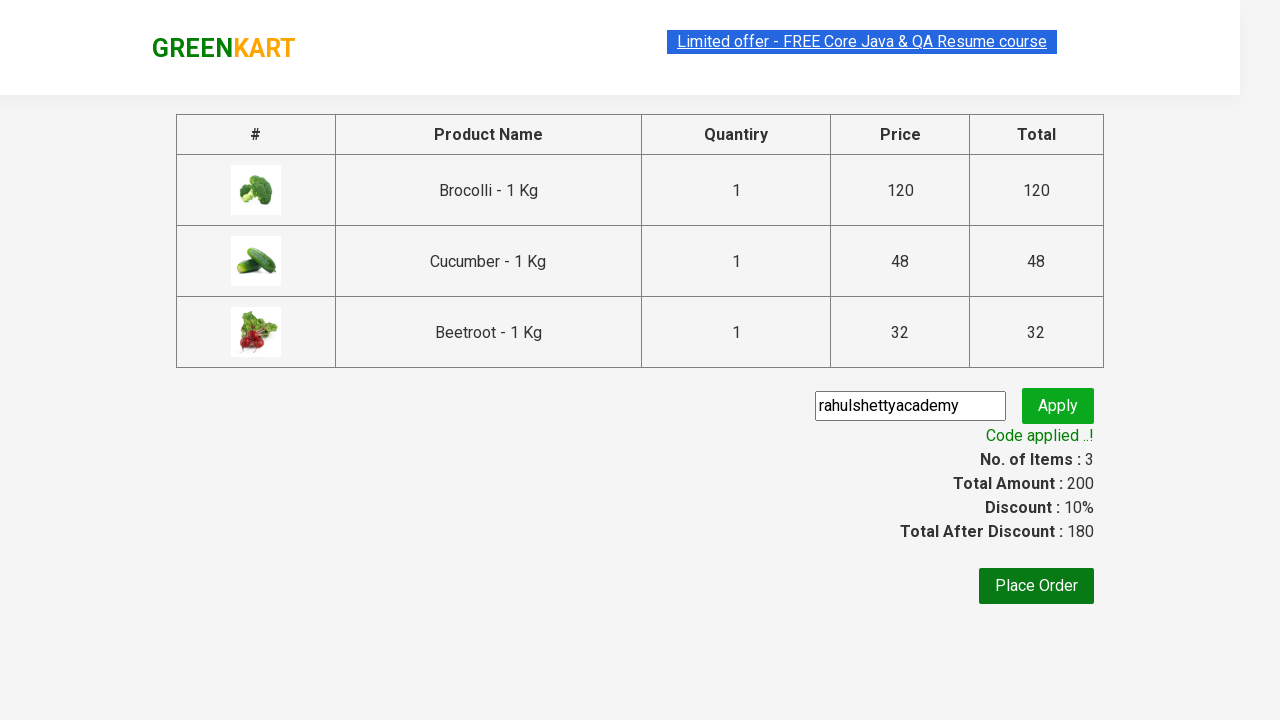

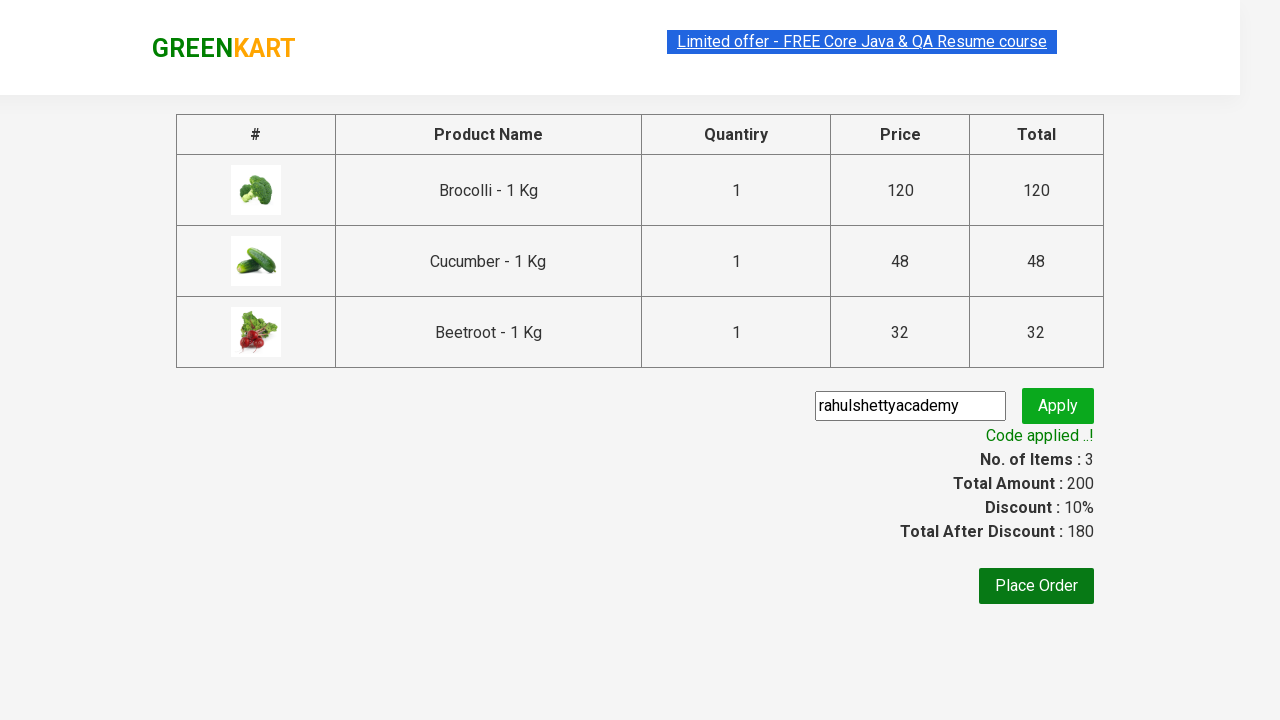